Tests marking individual todo items as complete by clicking their checkboxes.

Starting URL: https://demo.playwright.dev/todomvc

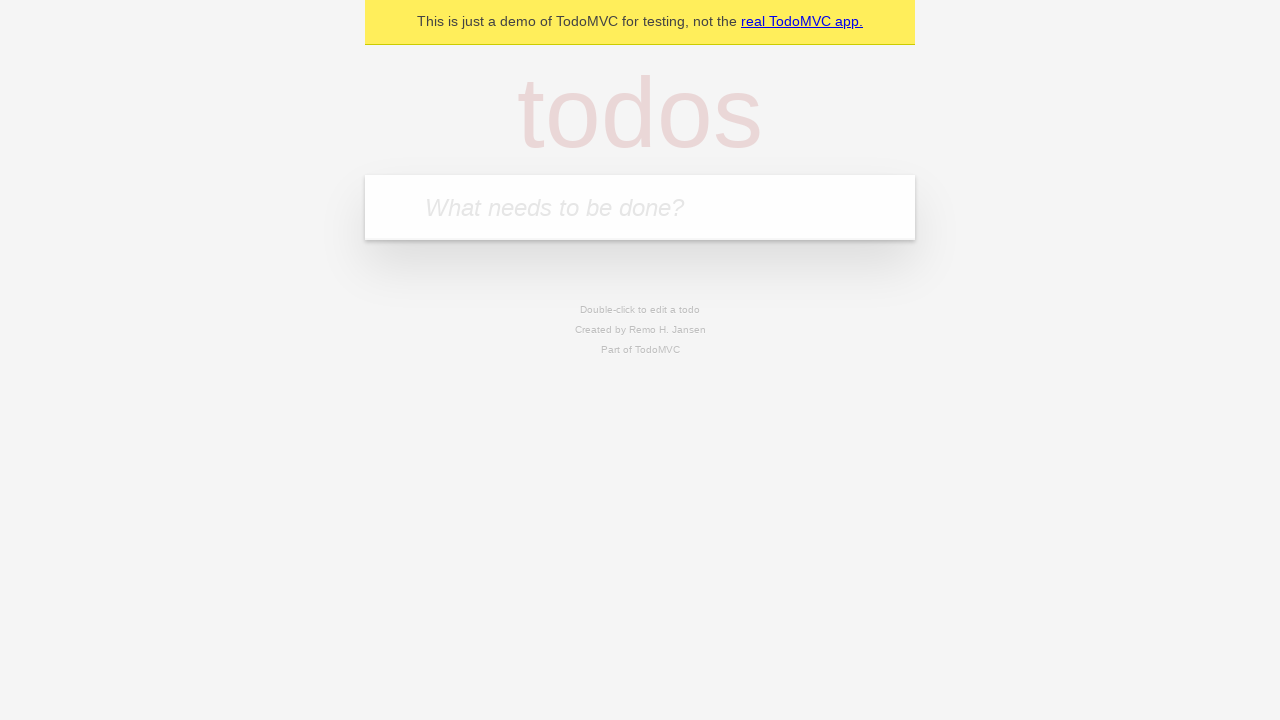

Filled todo input with 'buy some cheese' on internal:attr=[placeholder="What needs to be done?"i]
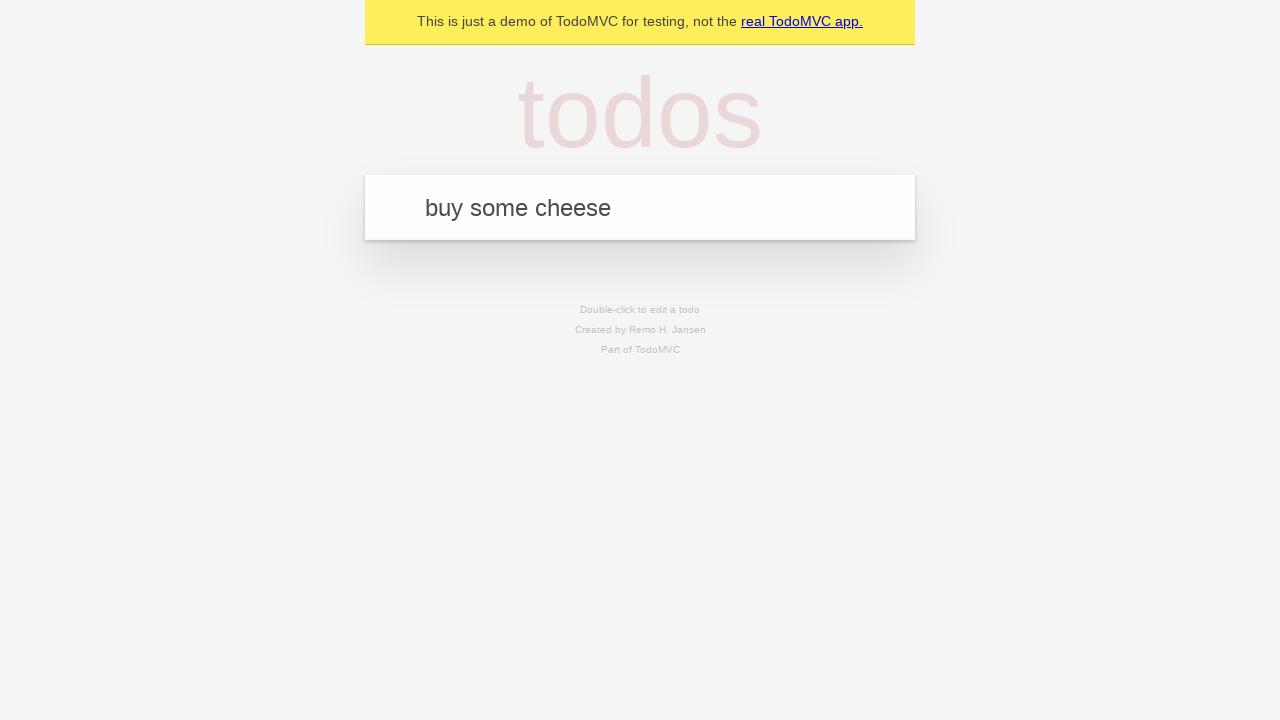

Pressed Enter to add first todo item on internal:attr=[placeholder="What needs to be done?"i]
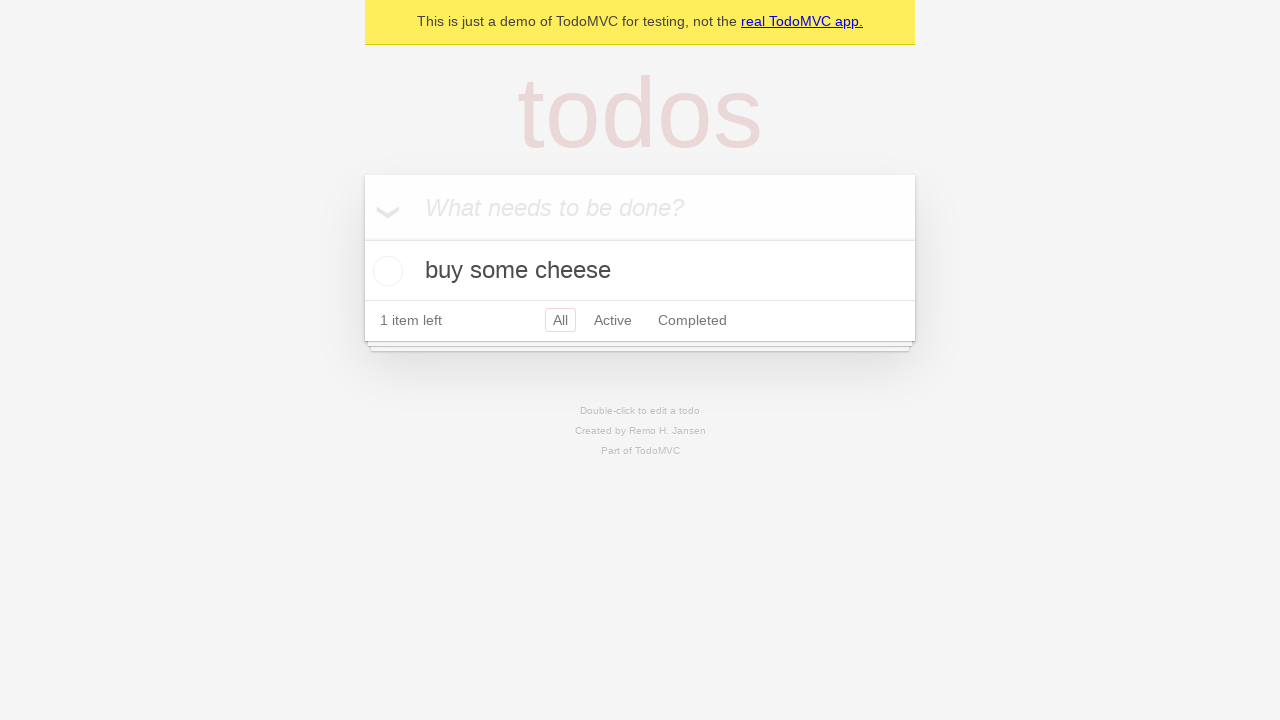

Filled todo input with 'feed the cat' on internal:attr=[placeholder="What needs to be done?"i]
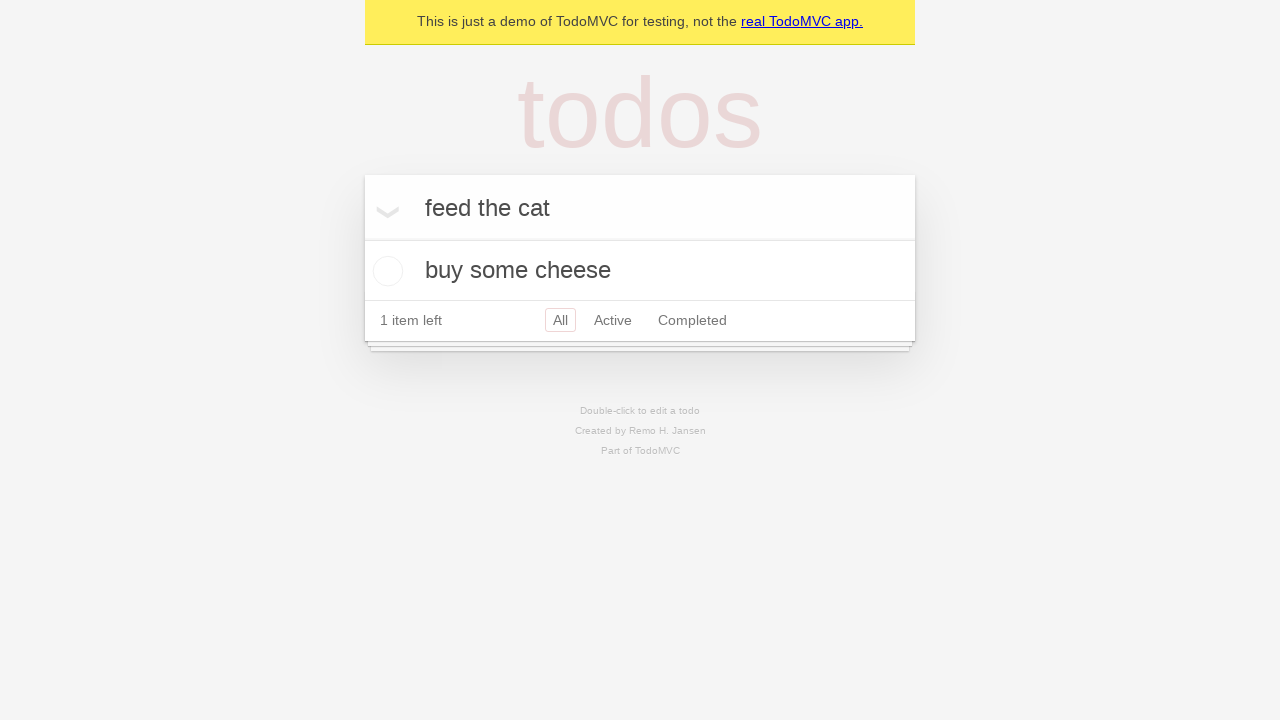

Pressed Enter to add second todo item on internal:attr=[placeholder="What needs to be done?"i]
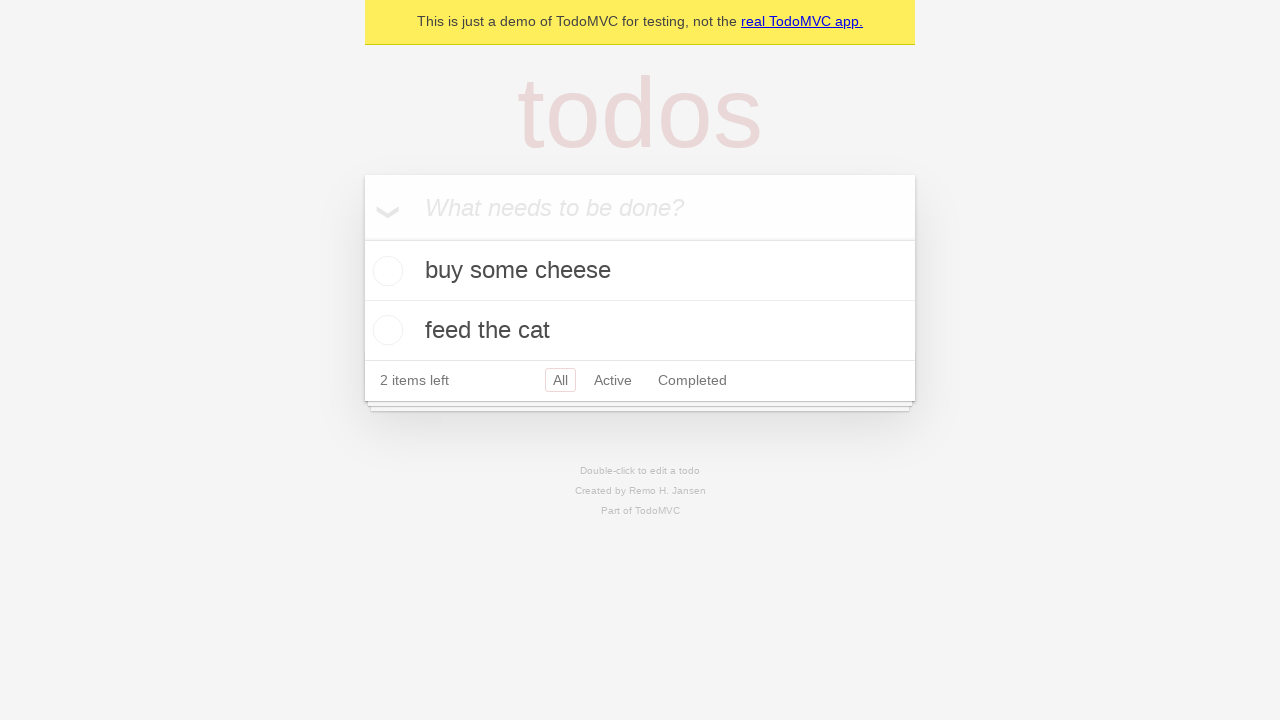

Checked first todo item checkbox to mark as complete at (385, 271) on internal:testid=[data-testid="todo-item"s] >> nth=0 >> internal:role=checkbox
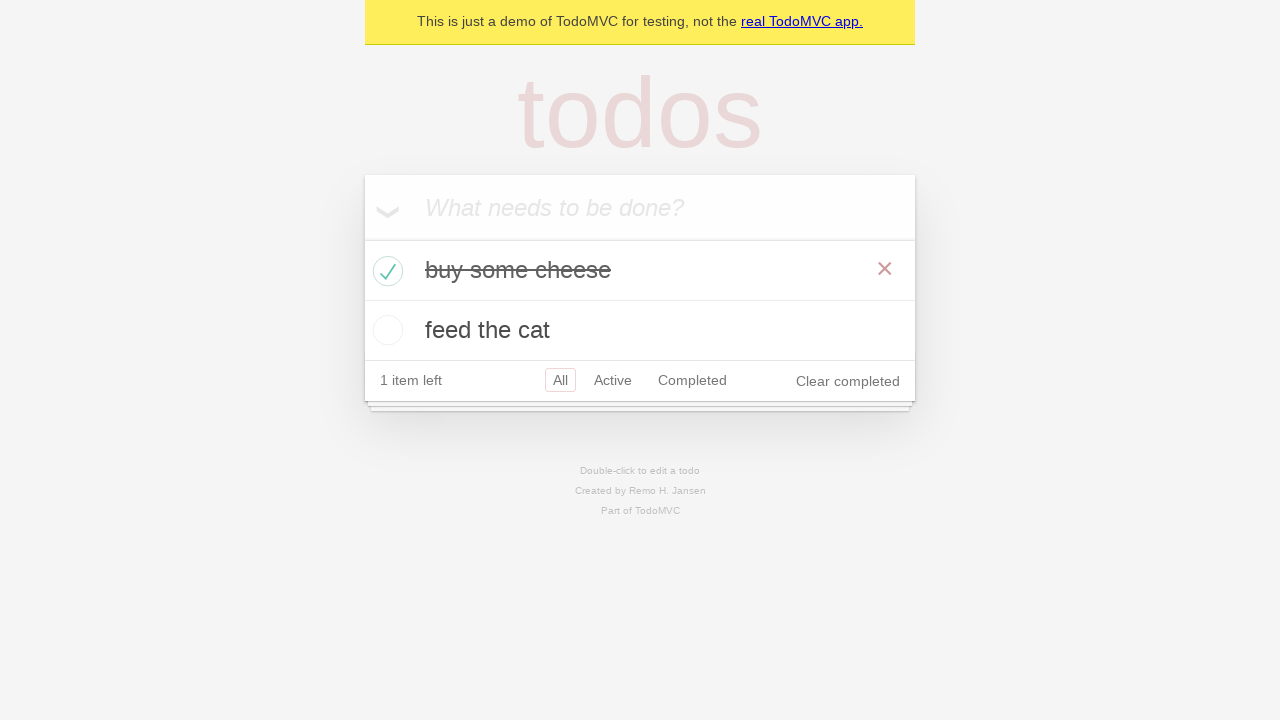

Checked second todo item checkbox to mark as complete at (385, 330) on internal:testid=[data-testid="todo-item"s] >> nth=1 >> internal:role=checkbox
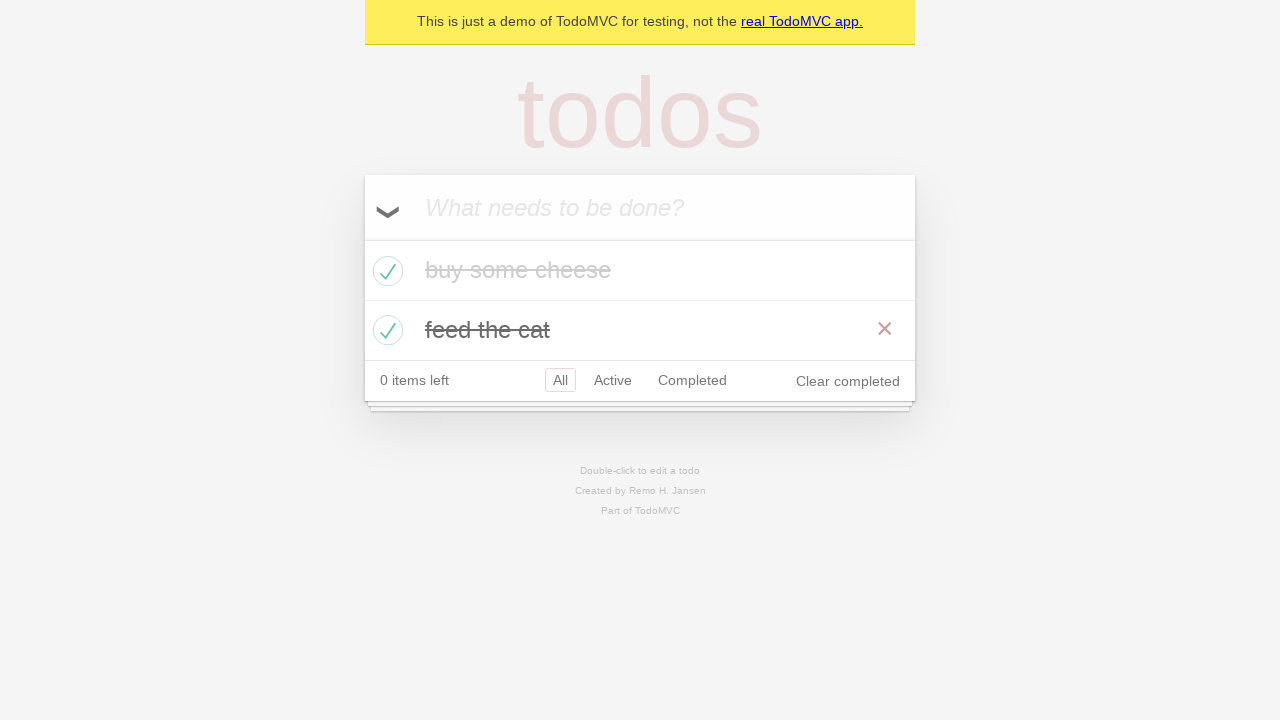

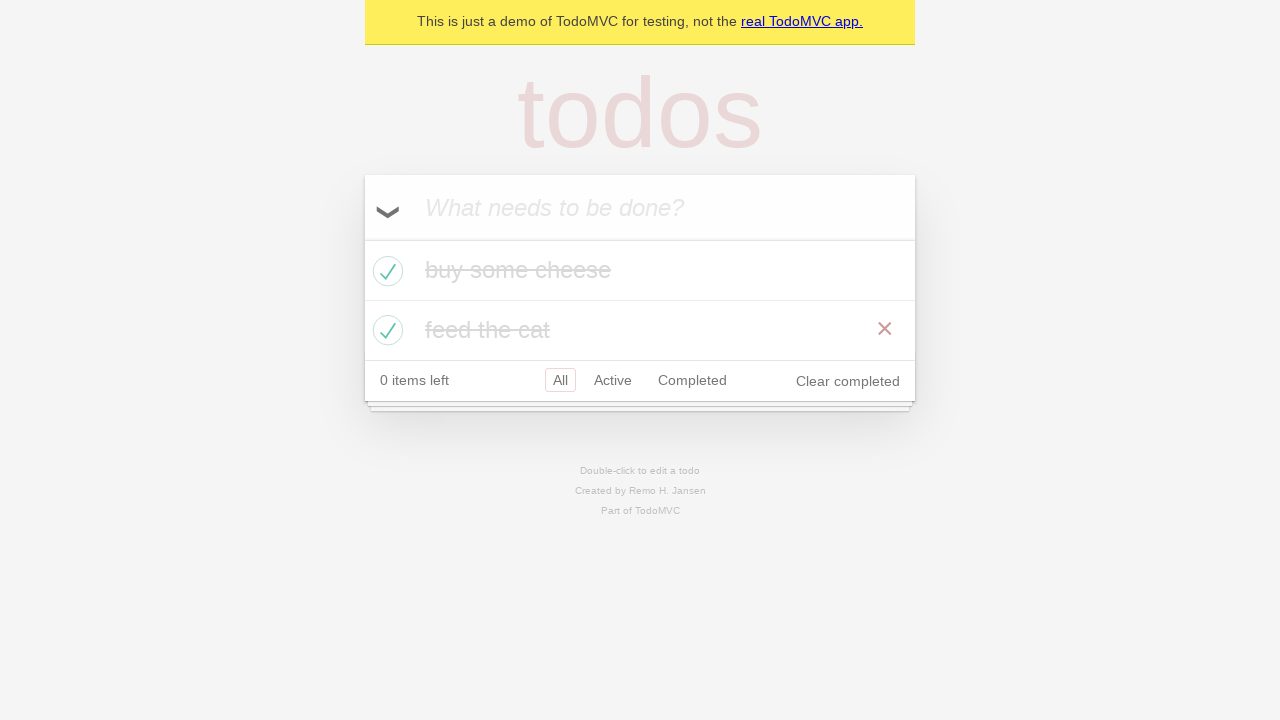